Tests keyboard input functionality by clicking on a name field, entering text, and clicking a button on a form practice website

Starting URL: https://formy-project.herokuapp.com/keypress

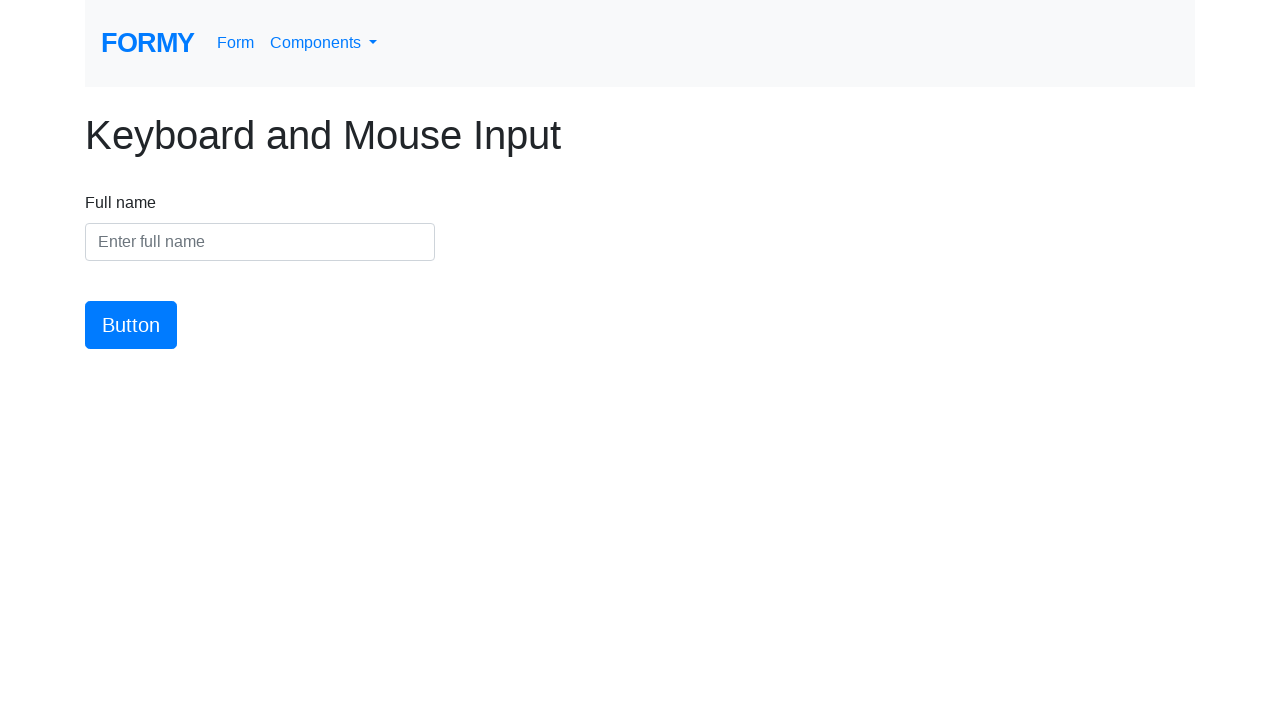

Clicked on the name input field at (260, 242) on #name
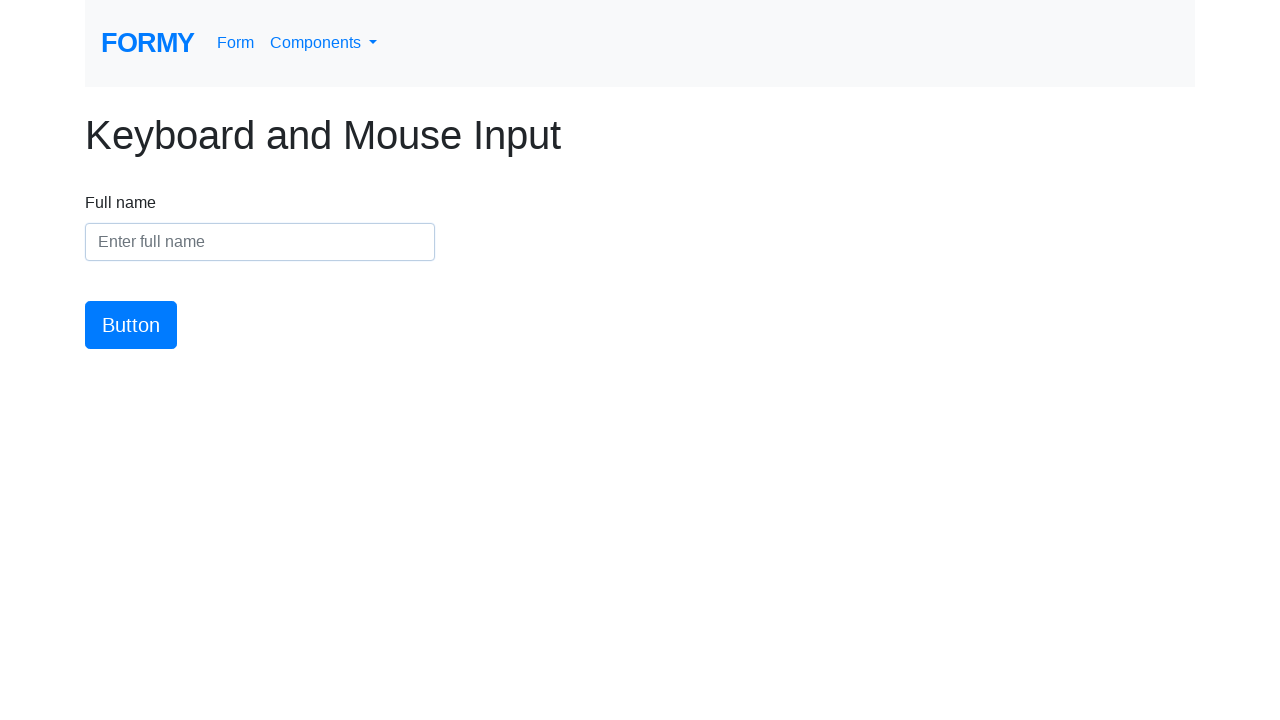

Entered 'Sarah Mitchell' into the name field on #name
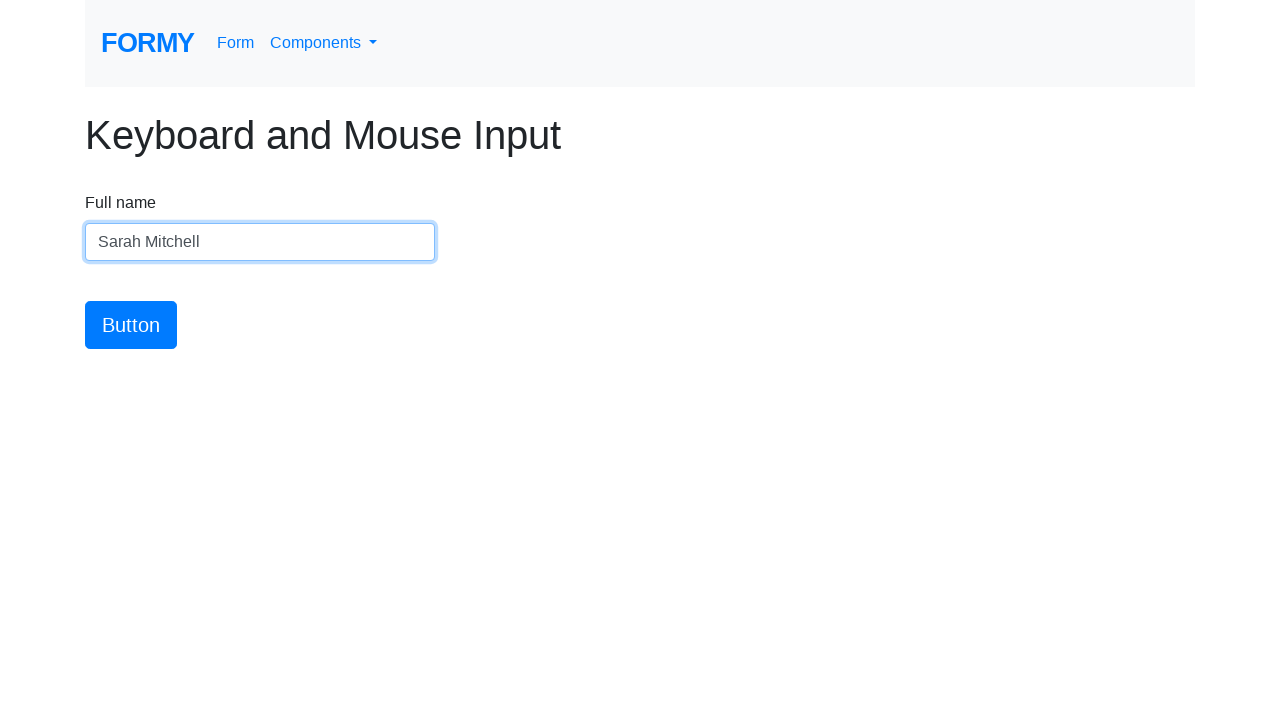

Clicked the submit button at (131, 325) on #button
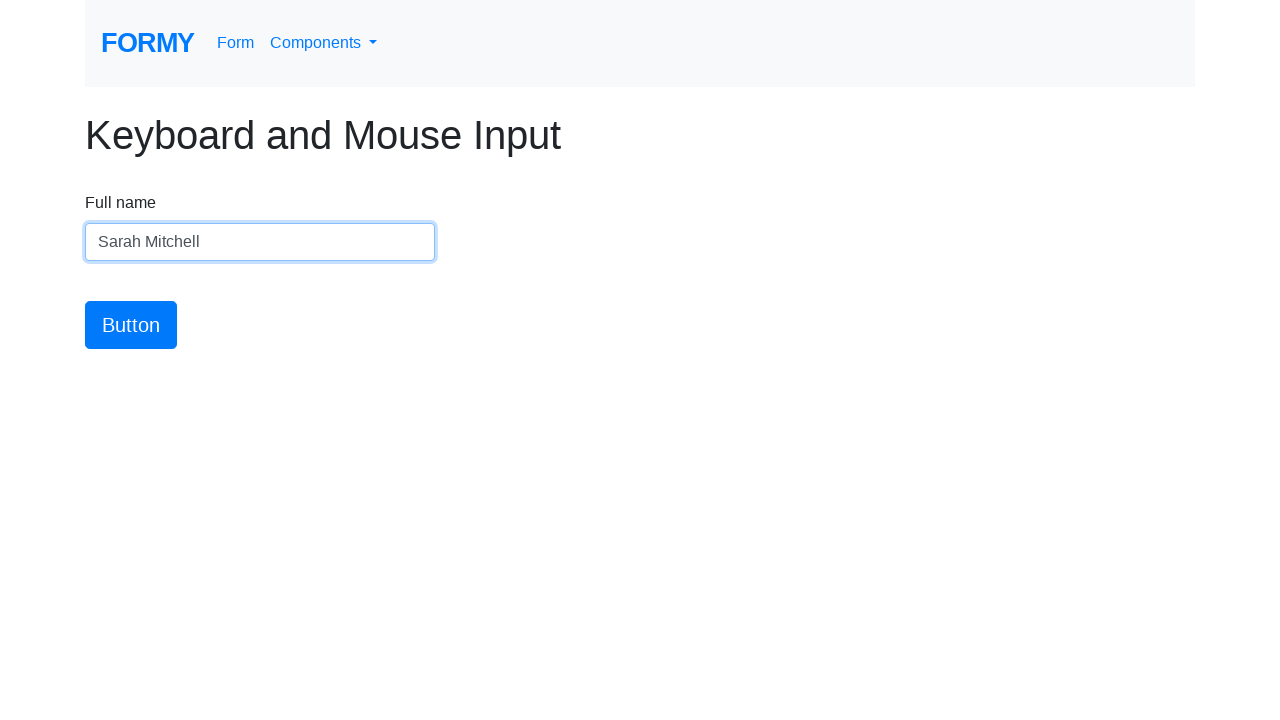

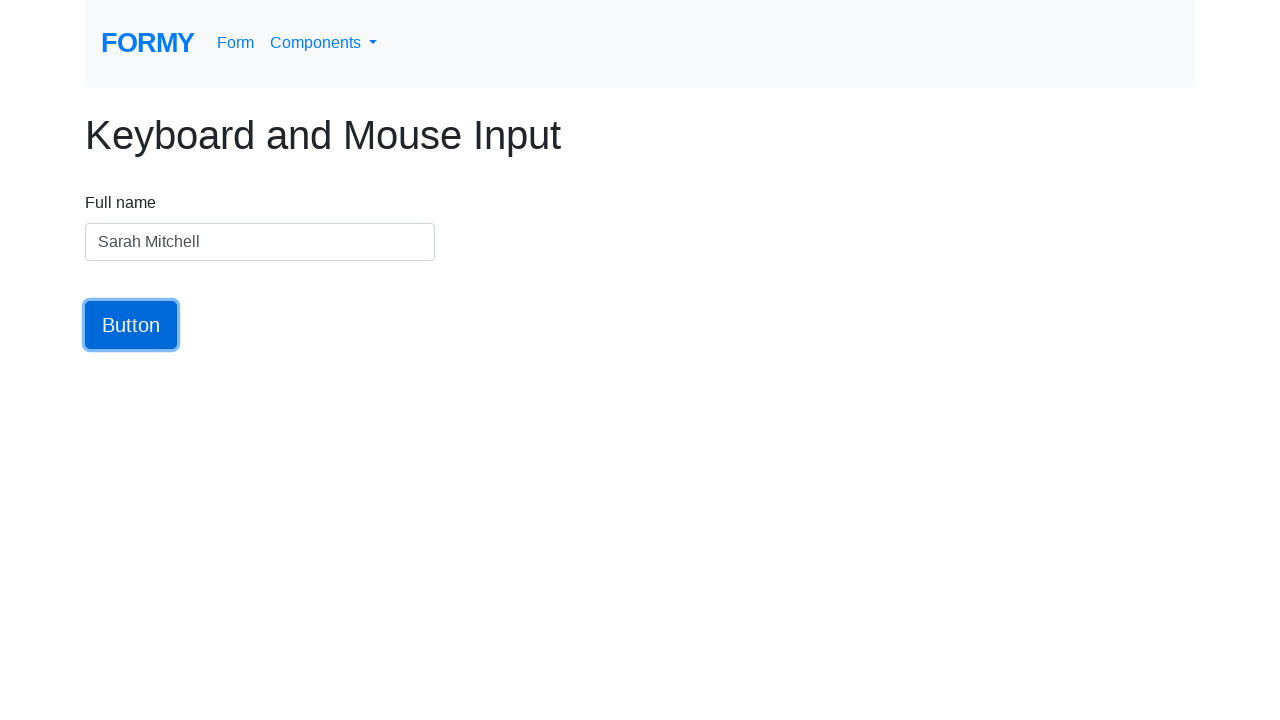